Demonstrates browser navigation methods by navigating to a page, then using back, forward, and refresh navigation actions

Starting URL: https://demo.actitime.com/login.do

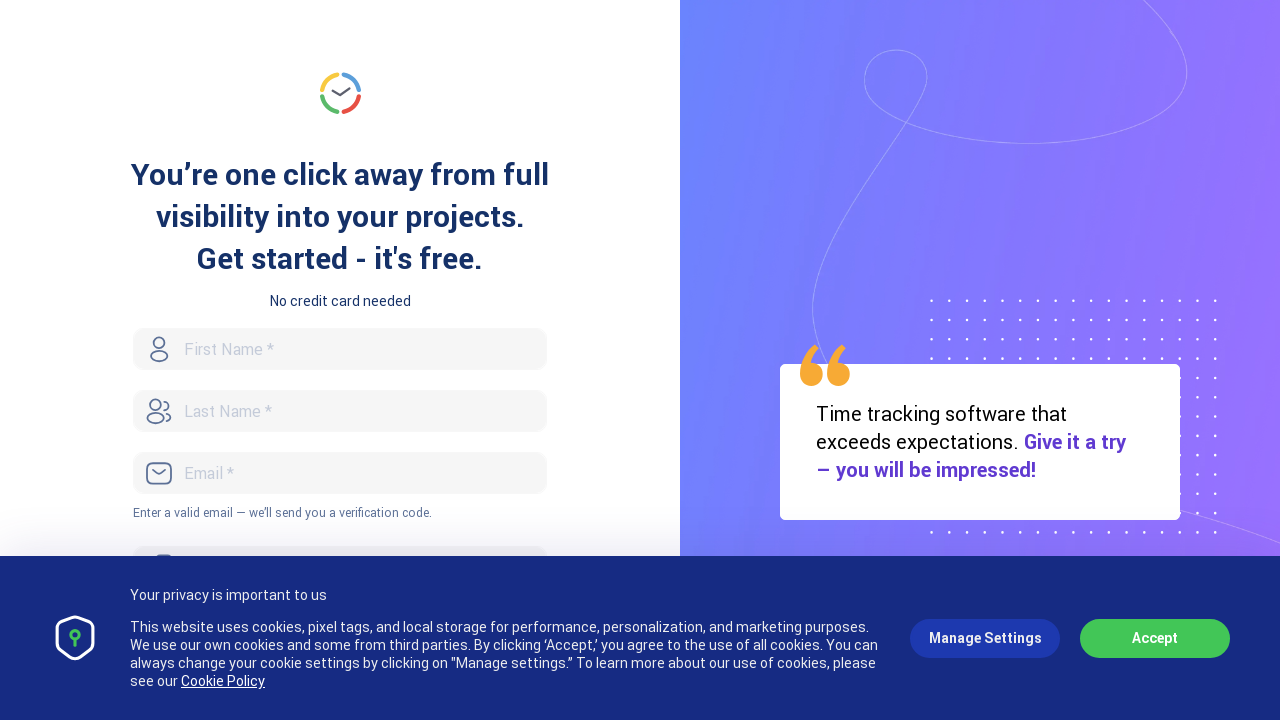

Navigated back to previous page
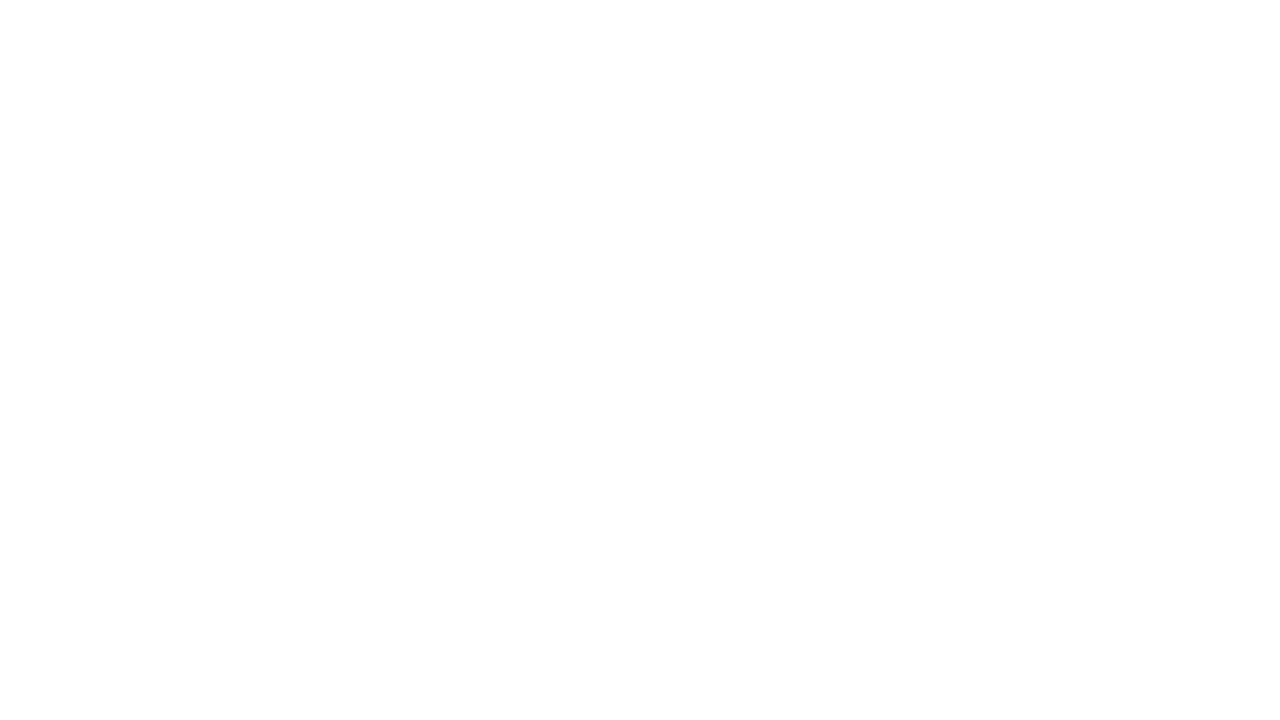

Waited for page to load after back navigation
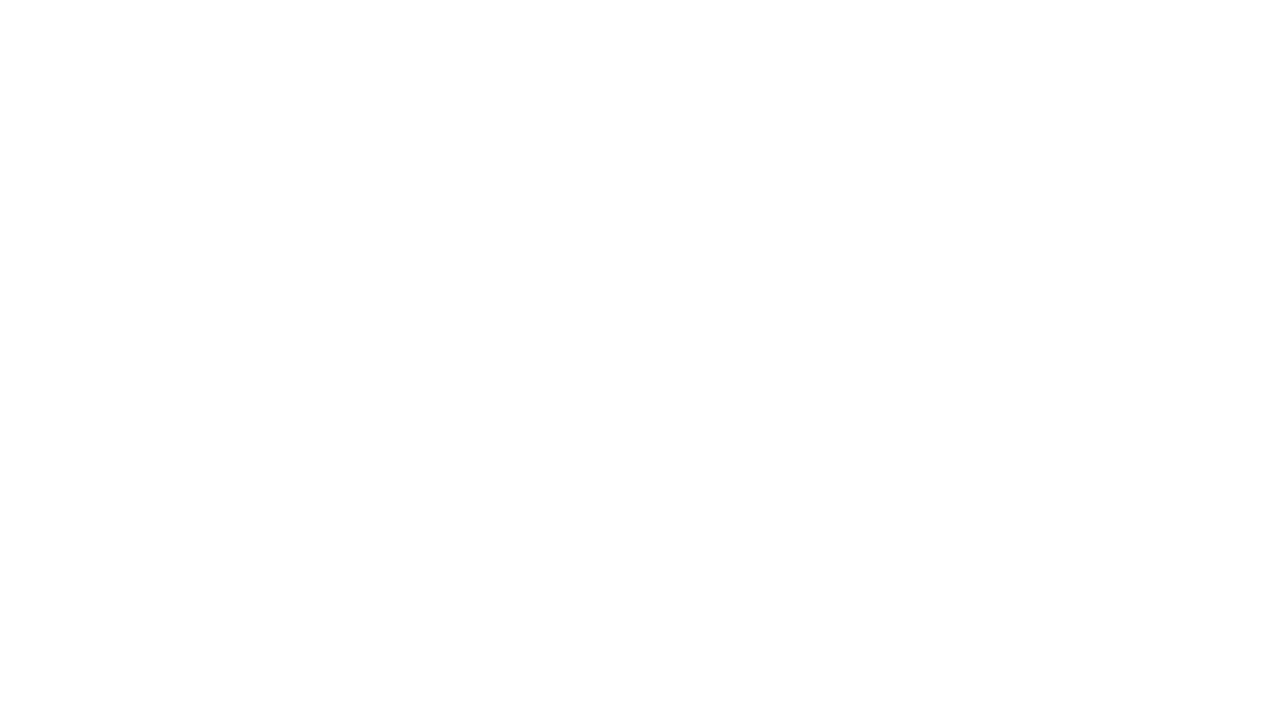

Navigated forward to the original page
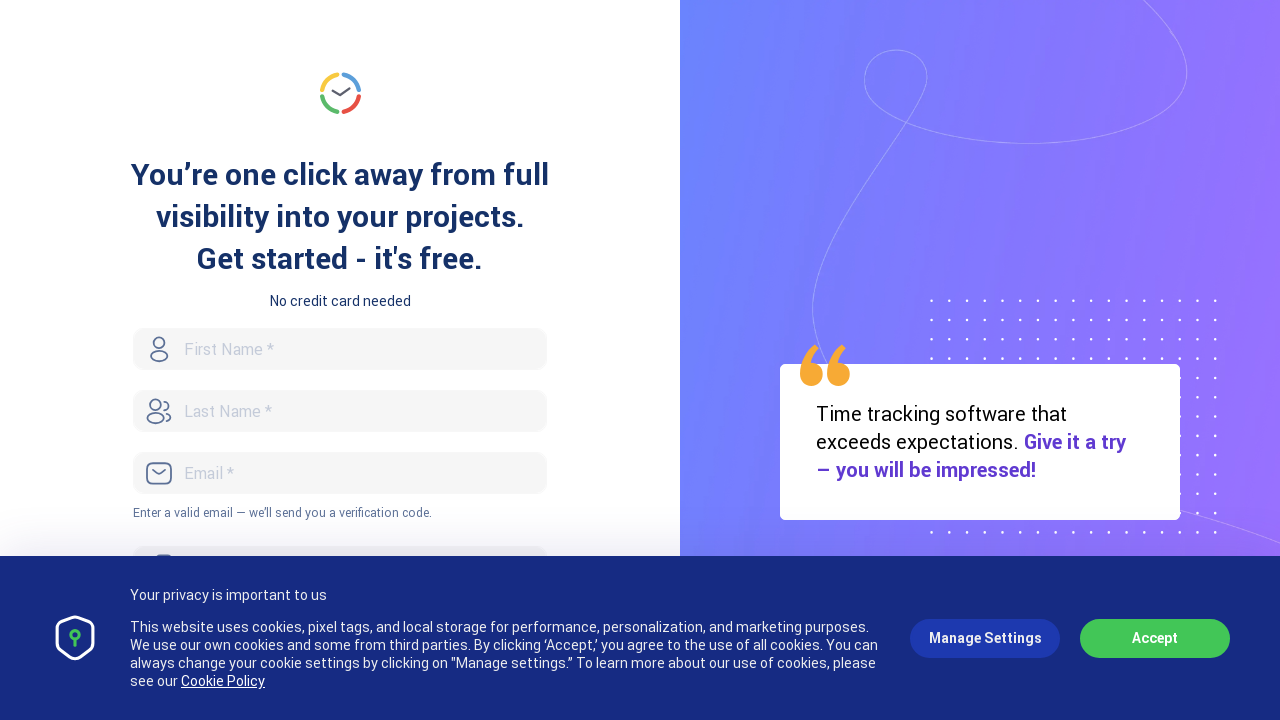

Waited for page to load after forward navigation
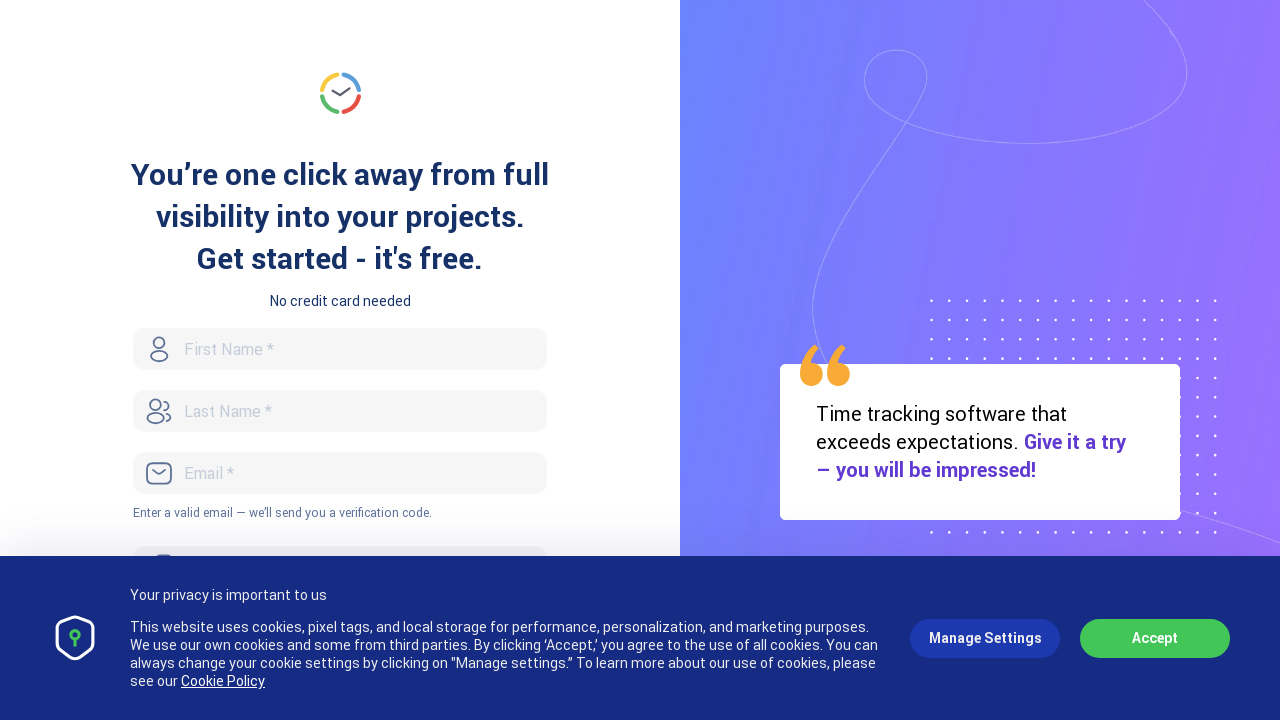

Refreshed the current page
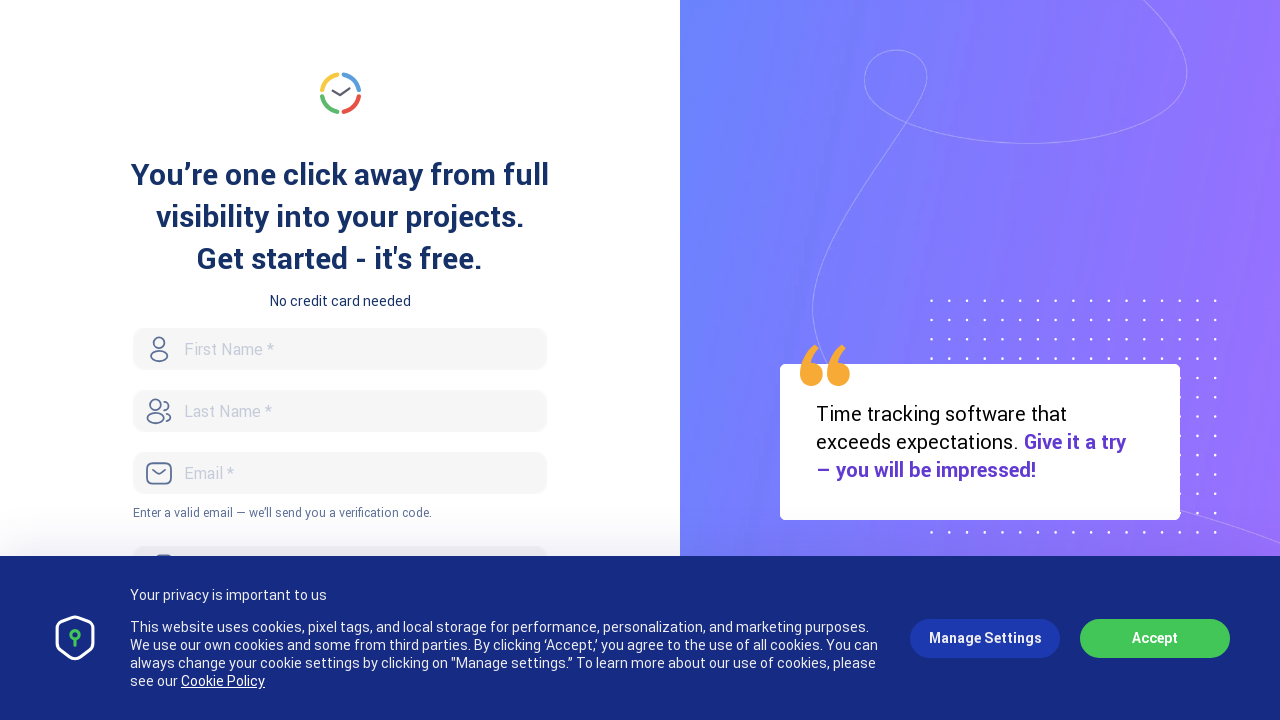

Waited for page to fully load after refresh
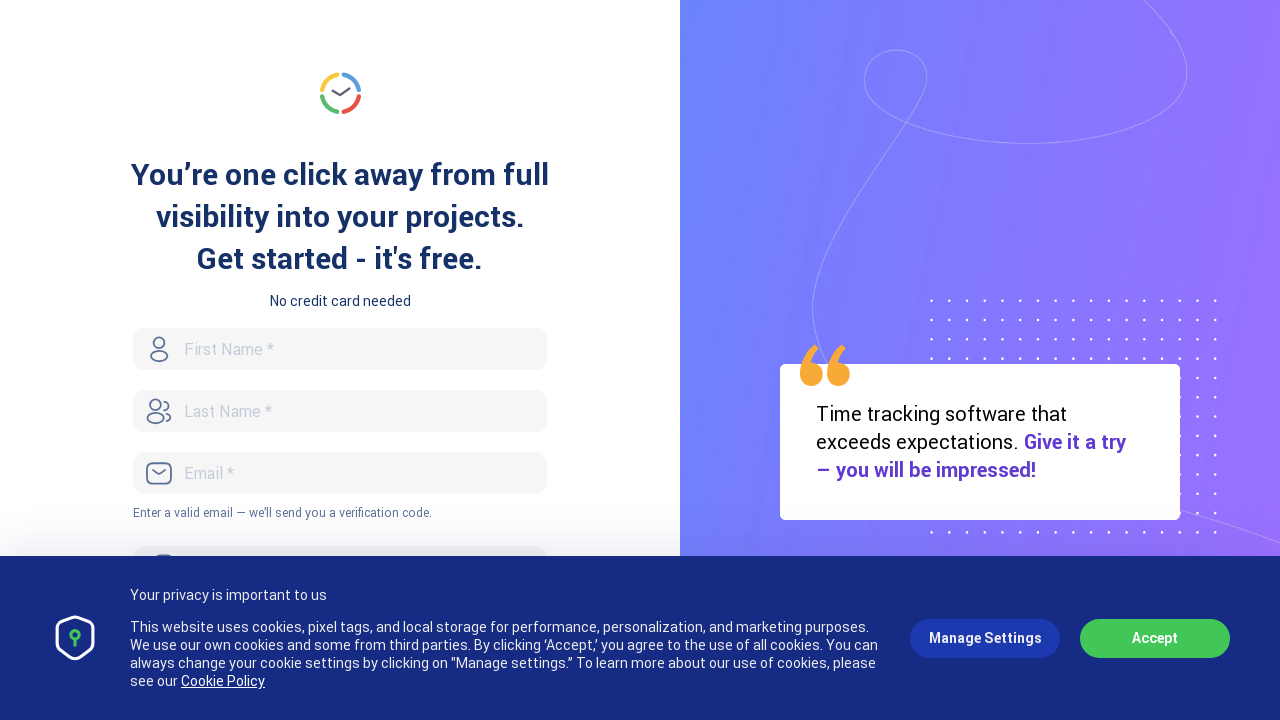

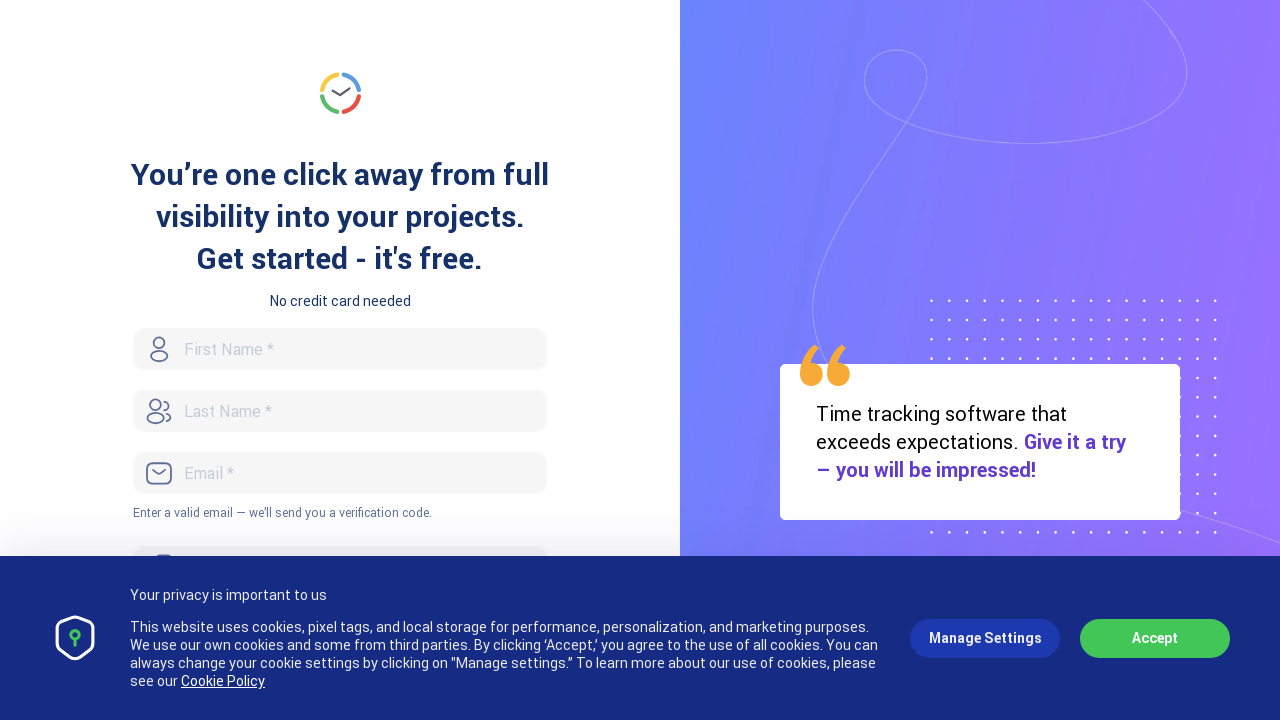